Tests table sorting by clicking the Email column header and verifying values are sorted in ascending order

Starting URL: http://the-internet.herokuapp.com/tables

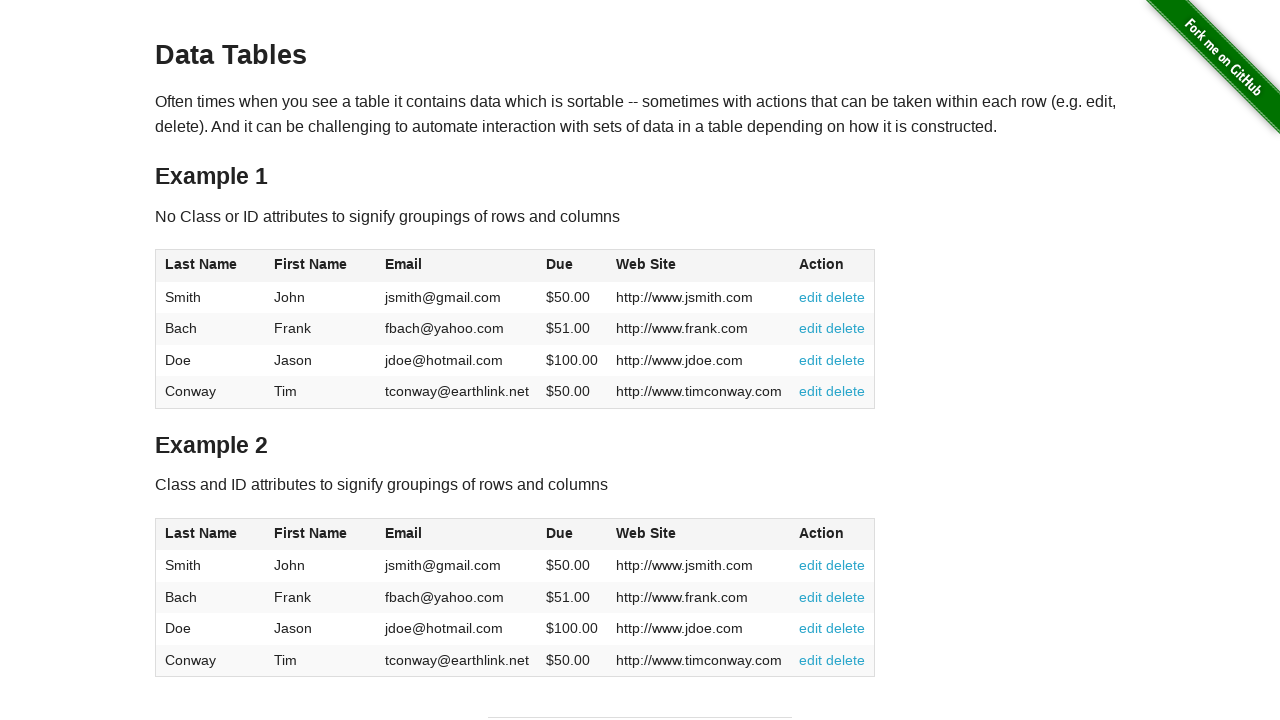

Clicked Email column header to sort ascending at (457, 266) on #table1 thead tr th:nth-of-type(3)
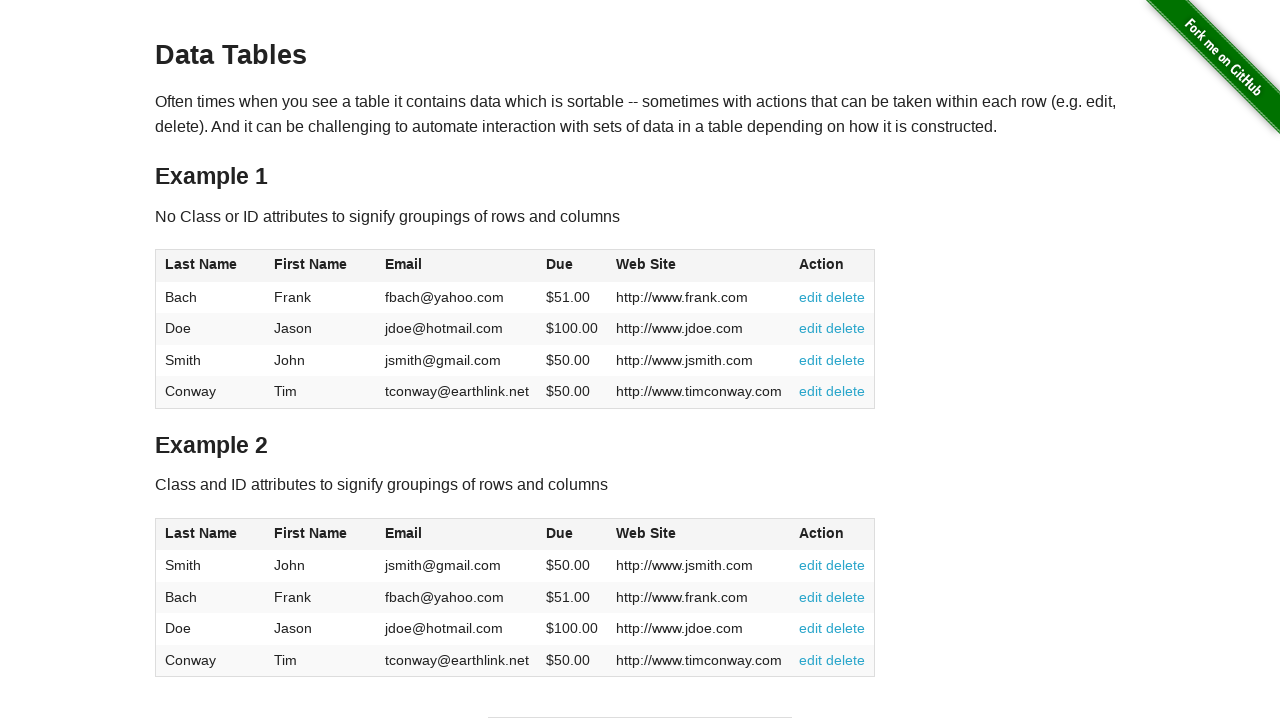

Table sorted and email column verified to exist
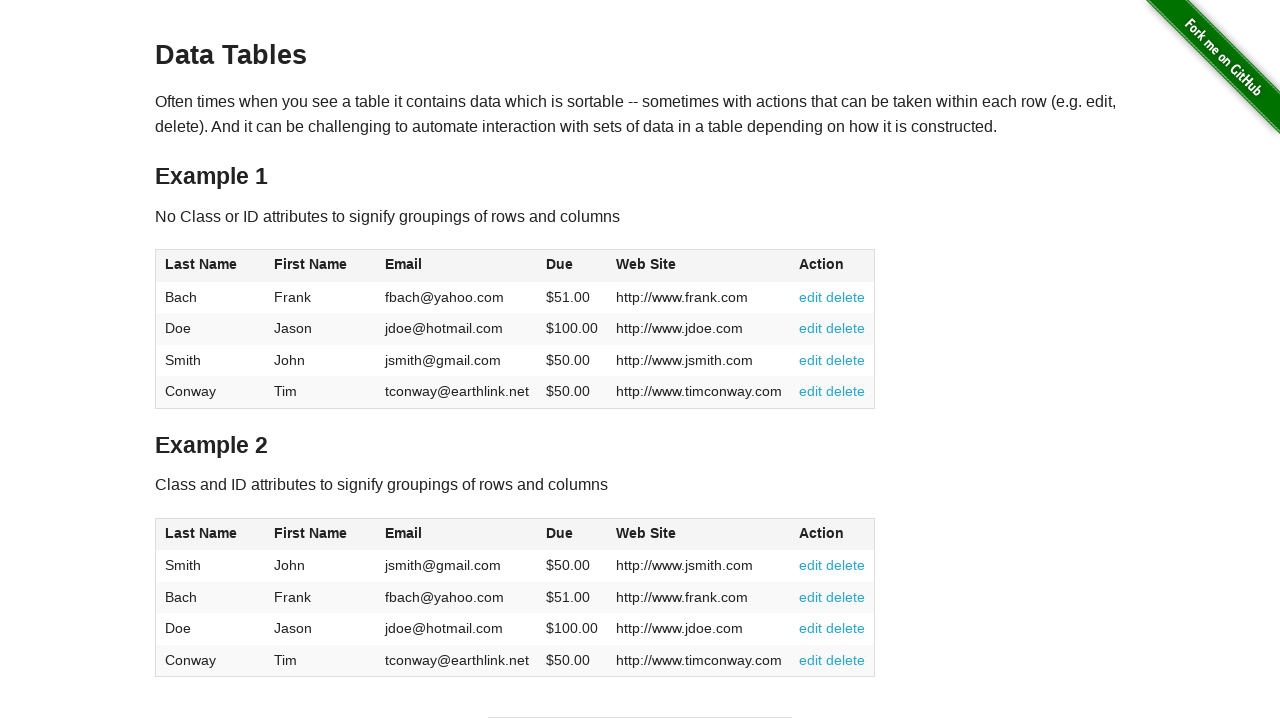

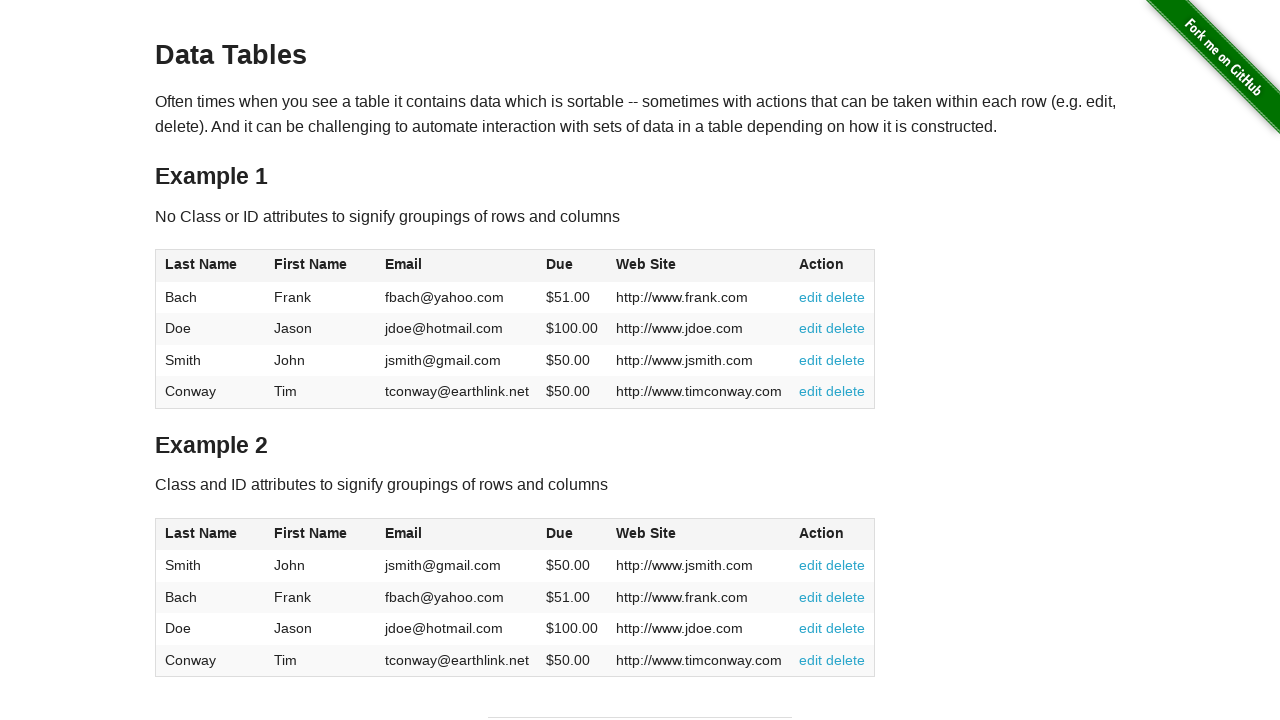